Tests editing a todo item by double-clicking and entering new text

Starting URL: https://demo.playwright.dev/todomvc

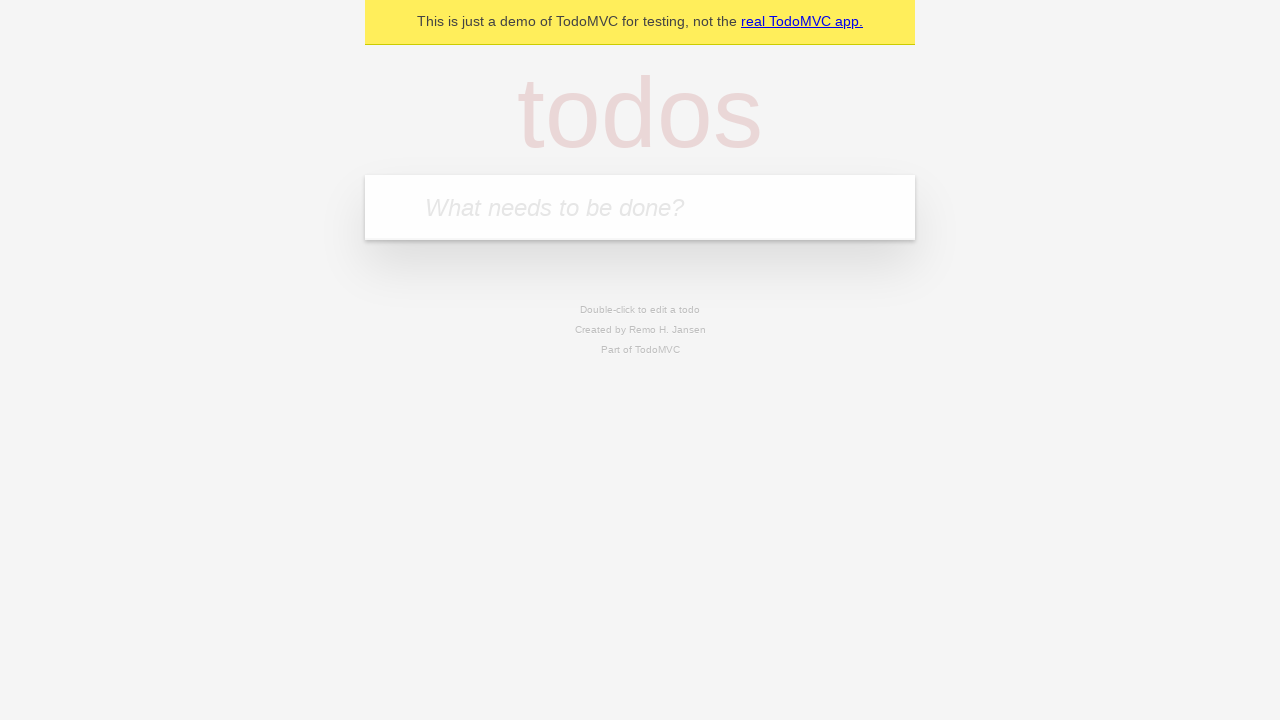

Filled first todo input with 'buy some cheese' on .new-todo
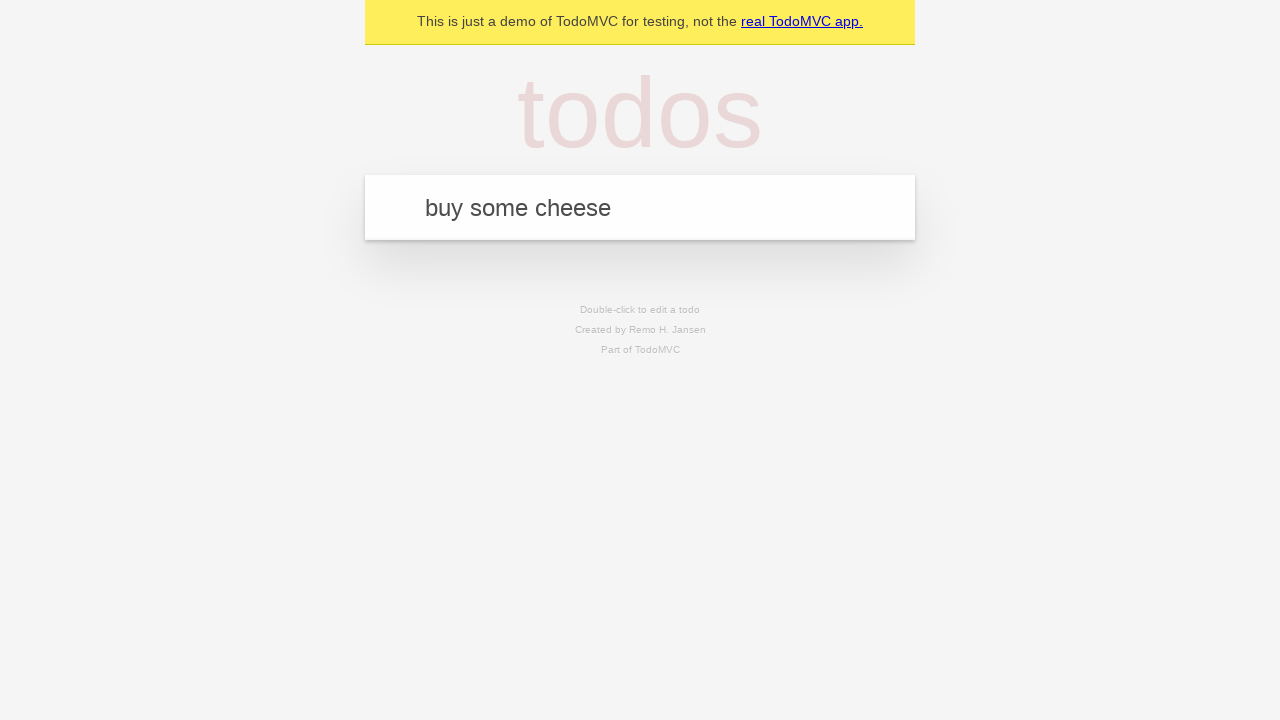

Pressed Enter to create first todo on .new-todo
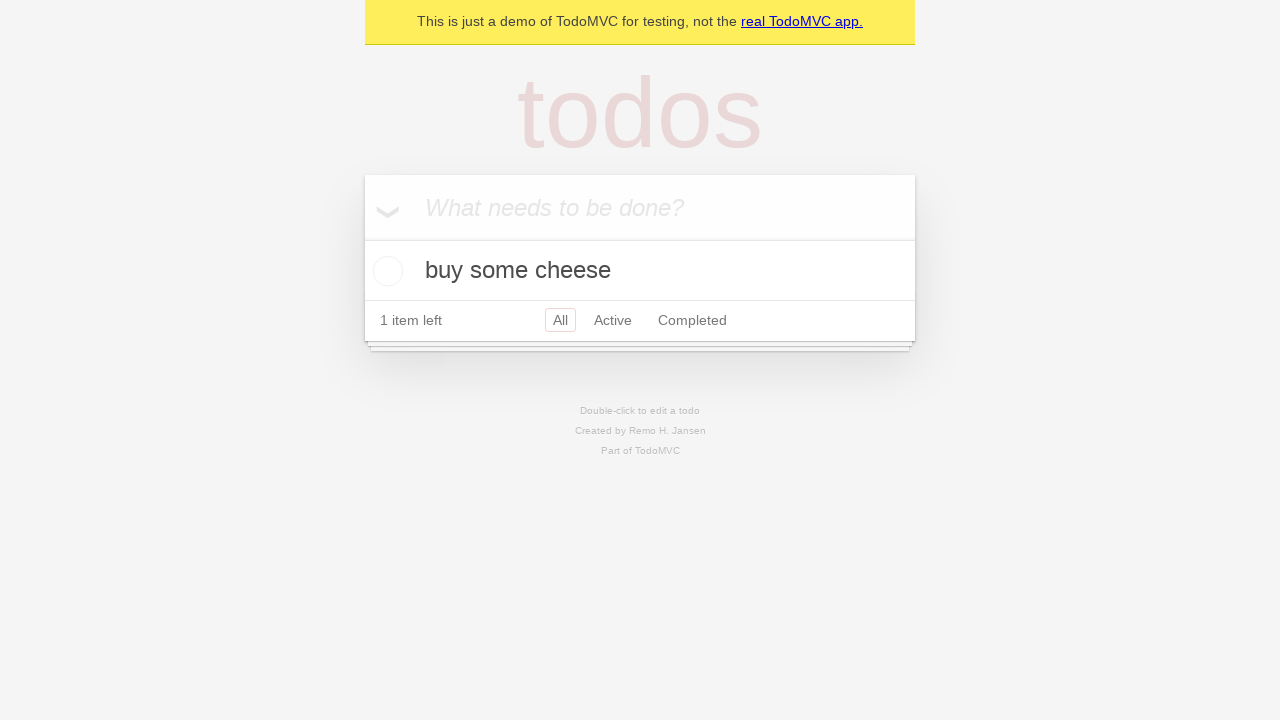

Filled second todo input with 'feed the cat' on .new-todo
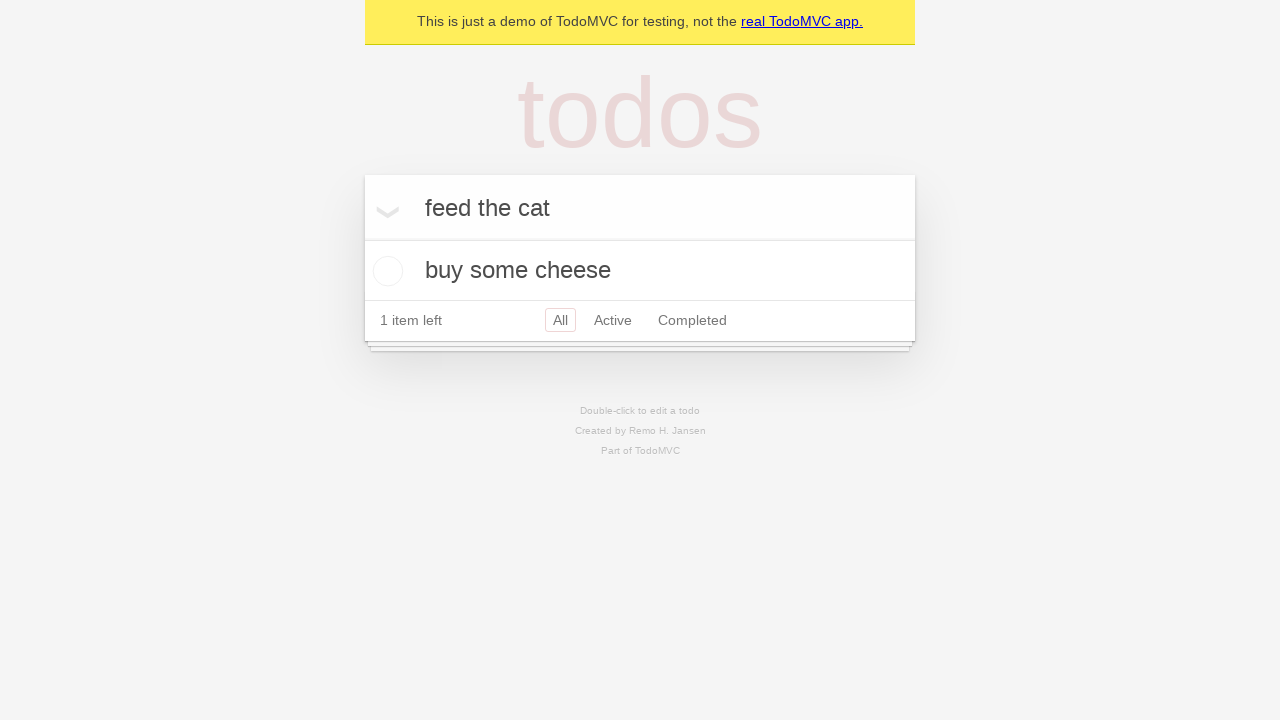

Pressed Enter to create second todo on .new-todo
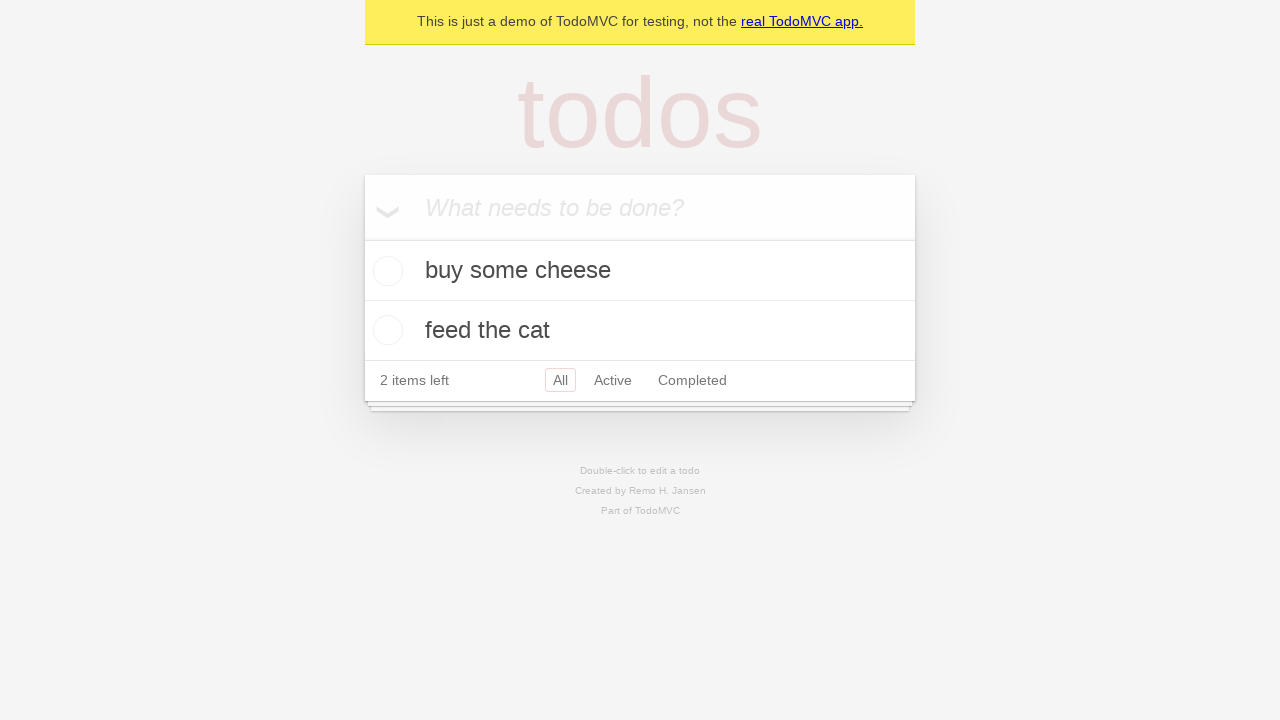

Filled third todo input with 'book a doctors appointment' on .new-todo
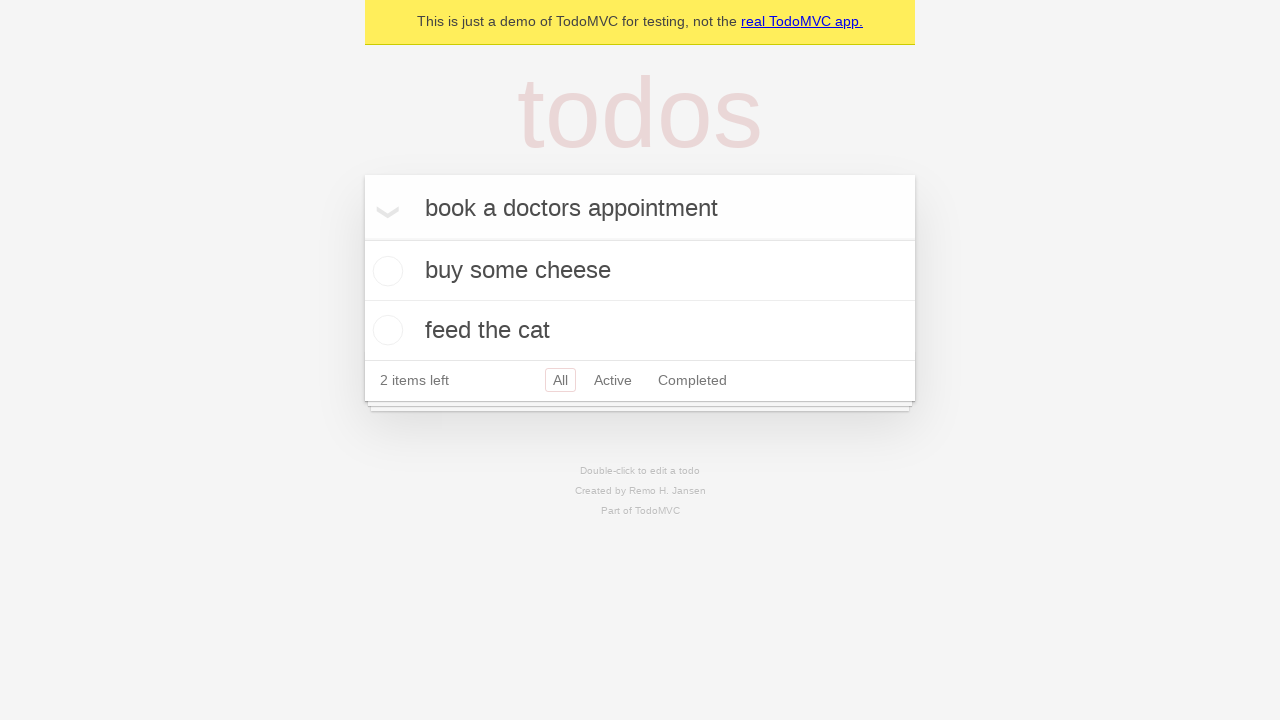

Pressed Enter to create third todo on .new-todo
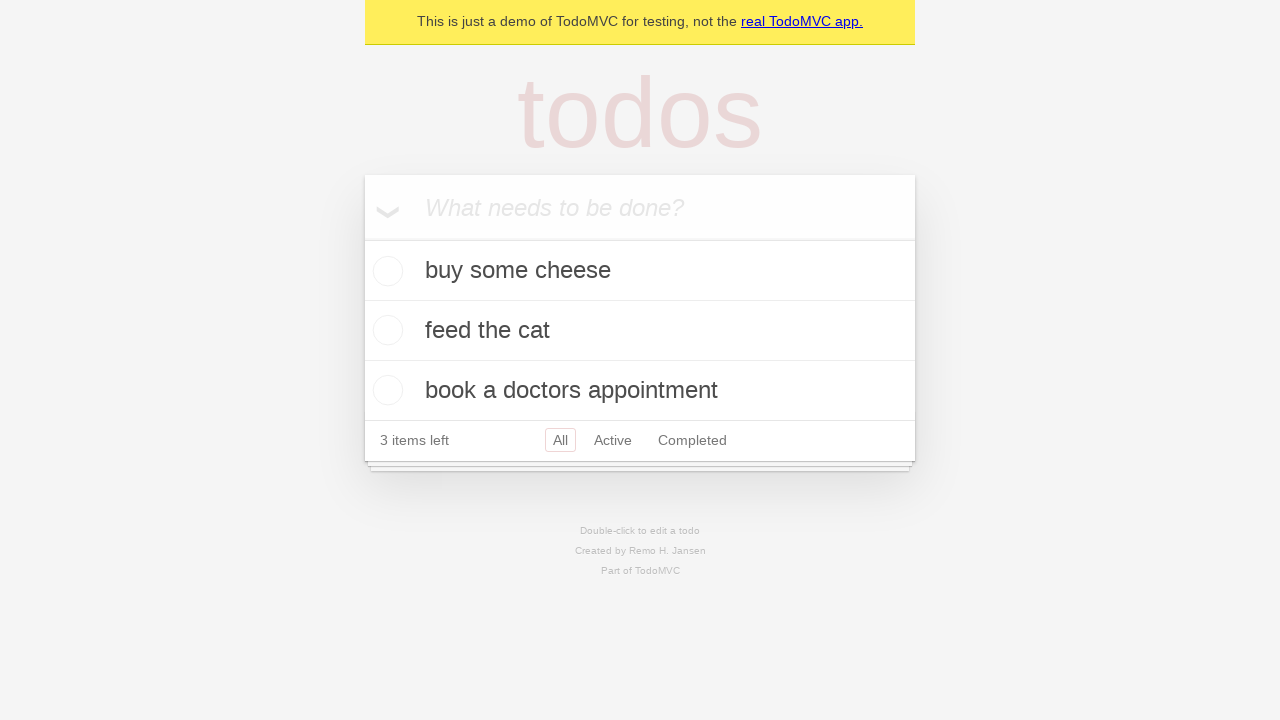

Waited for all three todo items to appear in the list
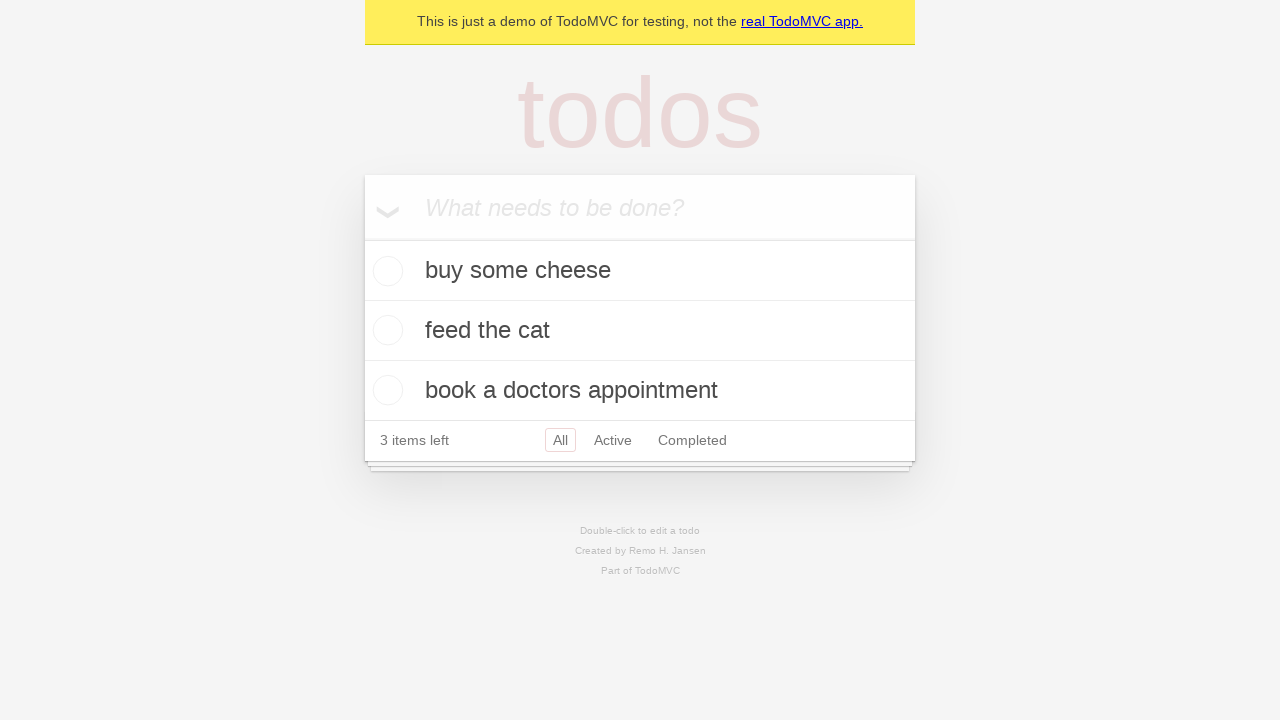

Double-clicked second todo item to enter edit mode at (640, 331) on .todo-list li >> nth=1
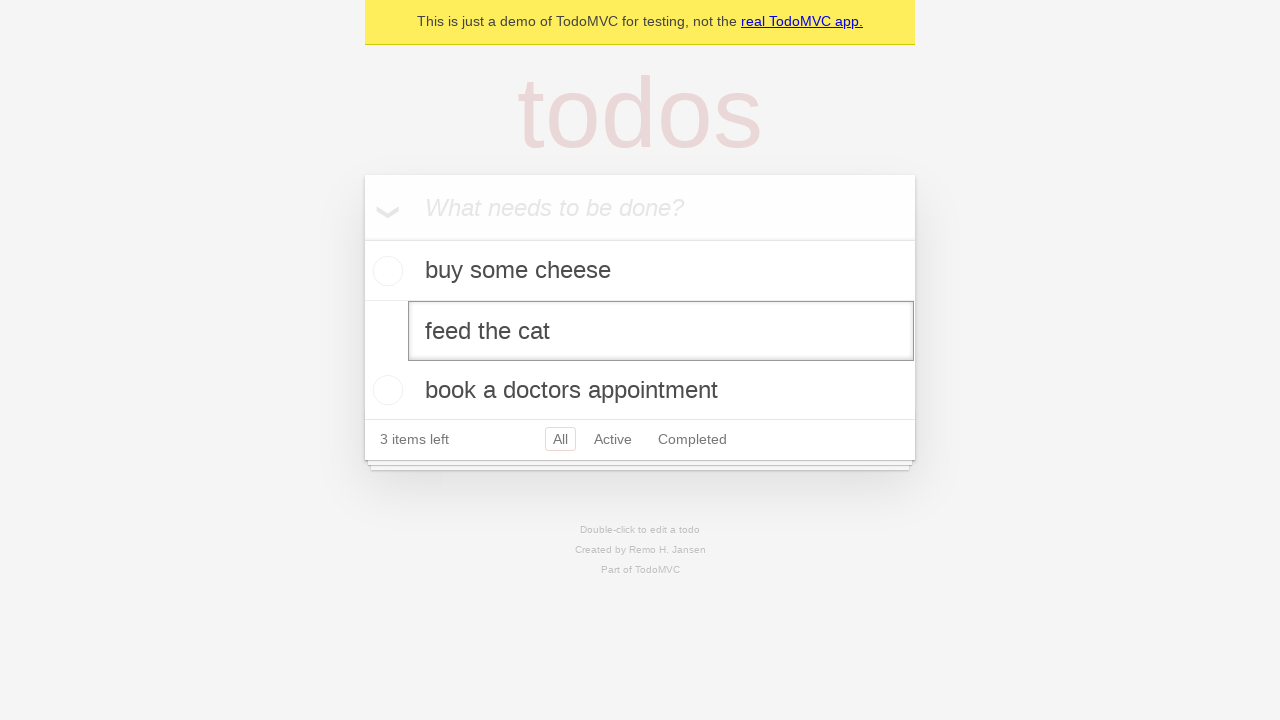

Filled edit field with new text 'buy some sausages' on .todo-list li >> nth=1 >> .edit
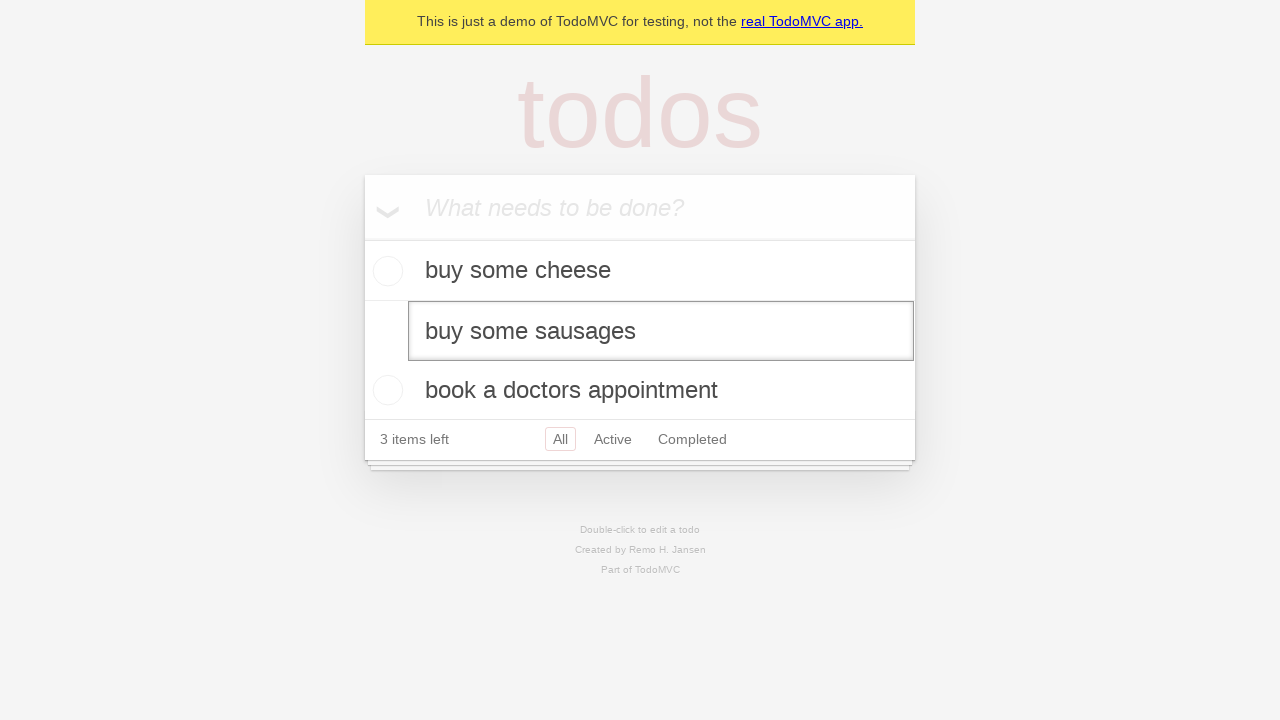

Pressed Enter to confirm edit and save the new todo text on .todo-list li >> nth=1 >> .edit
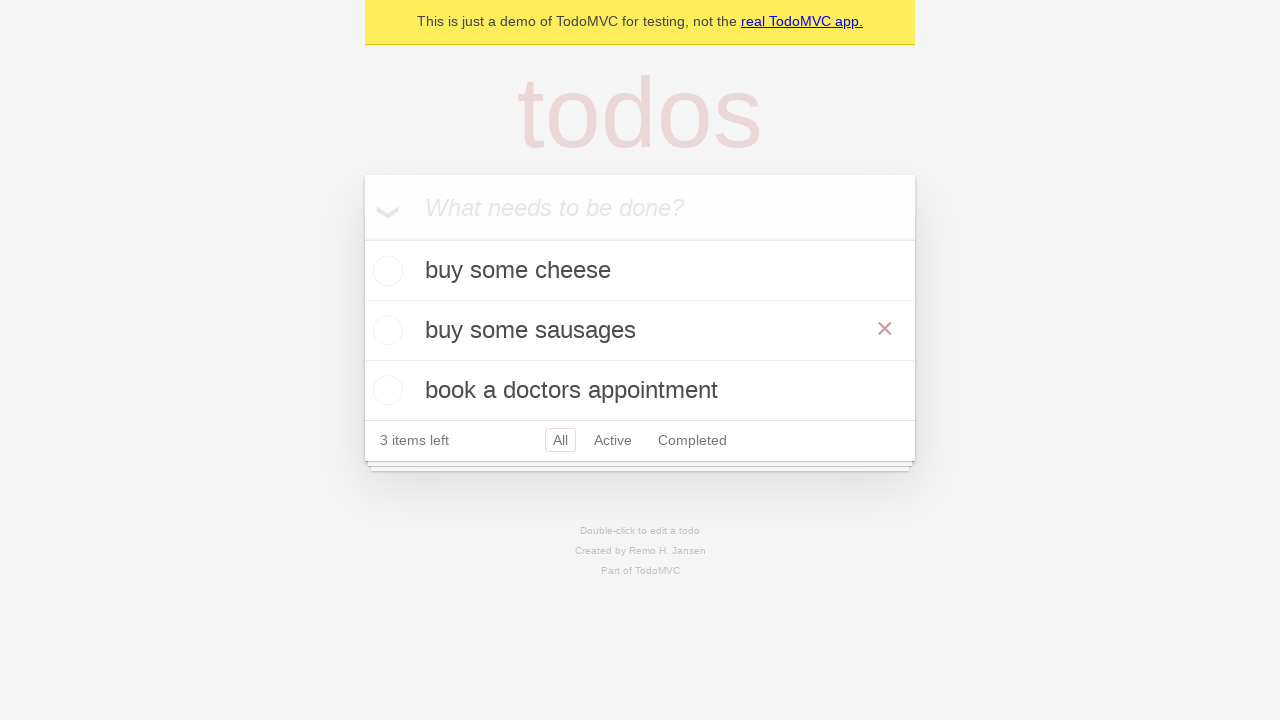

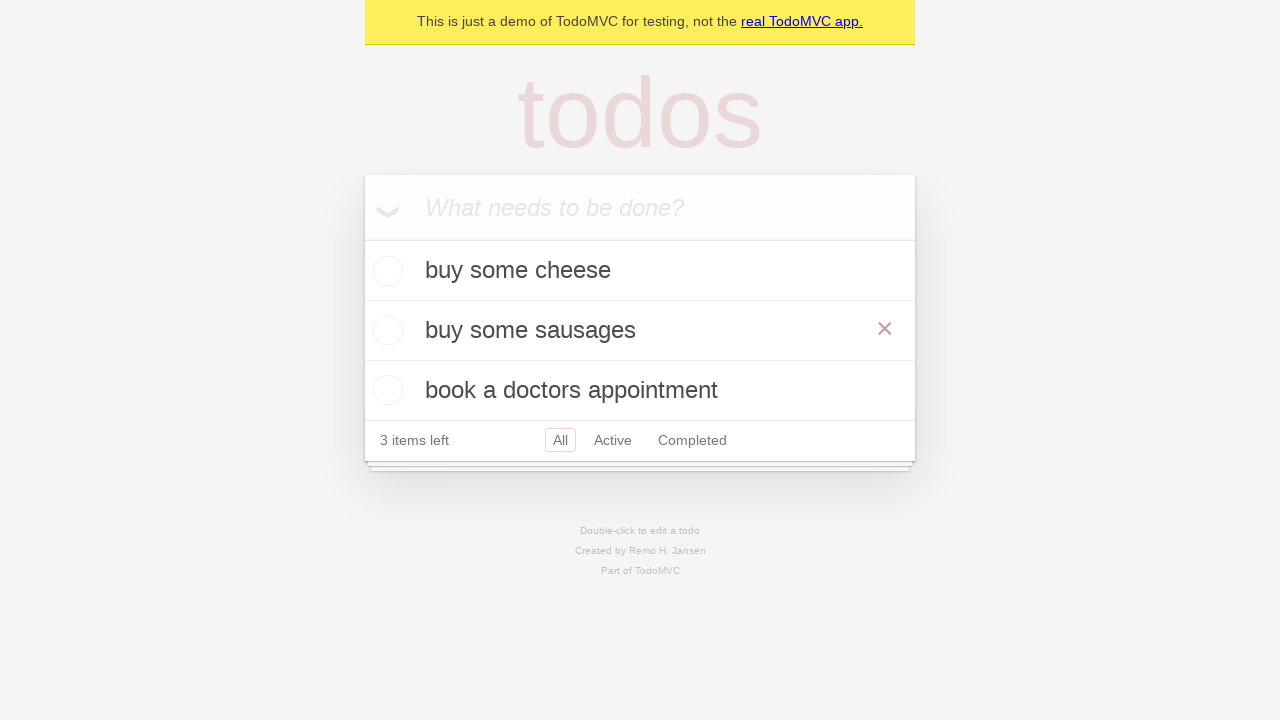